Fills a simple form with first name, last name, city and country, then submits

Starting URL: http://suninjuly.github.io/simple_form_find_task.html

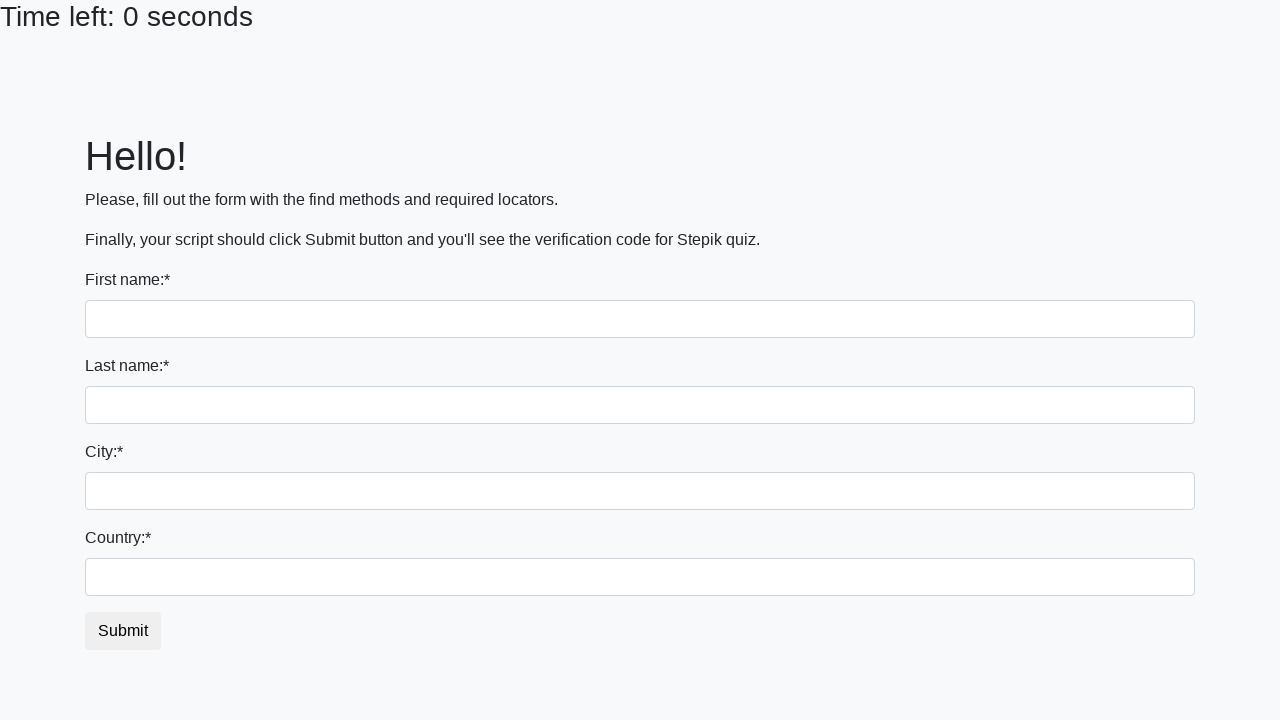

Filled first name field with 'Игорь' on body > div > form > div:nth-child(1) > input
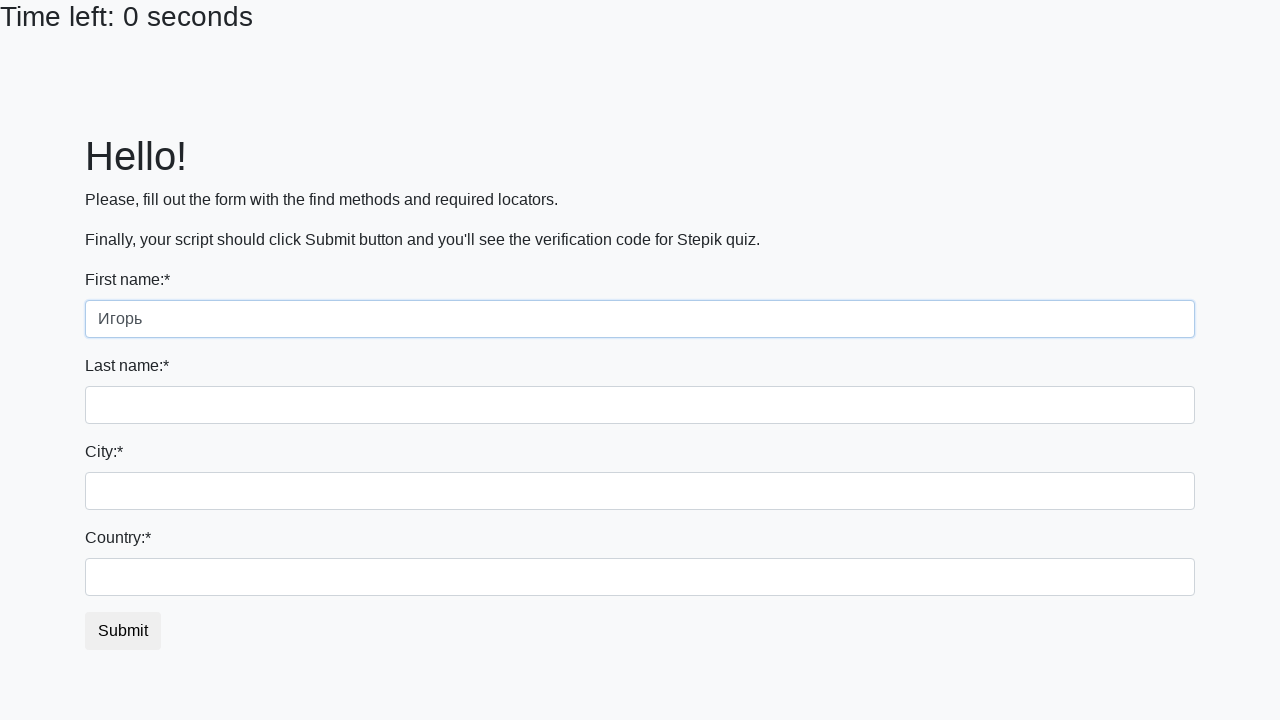

Filled last name field with 'Кузьминов' on body > div > form > div:nth-child(2) > input
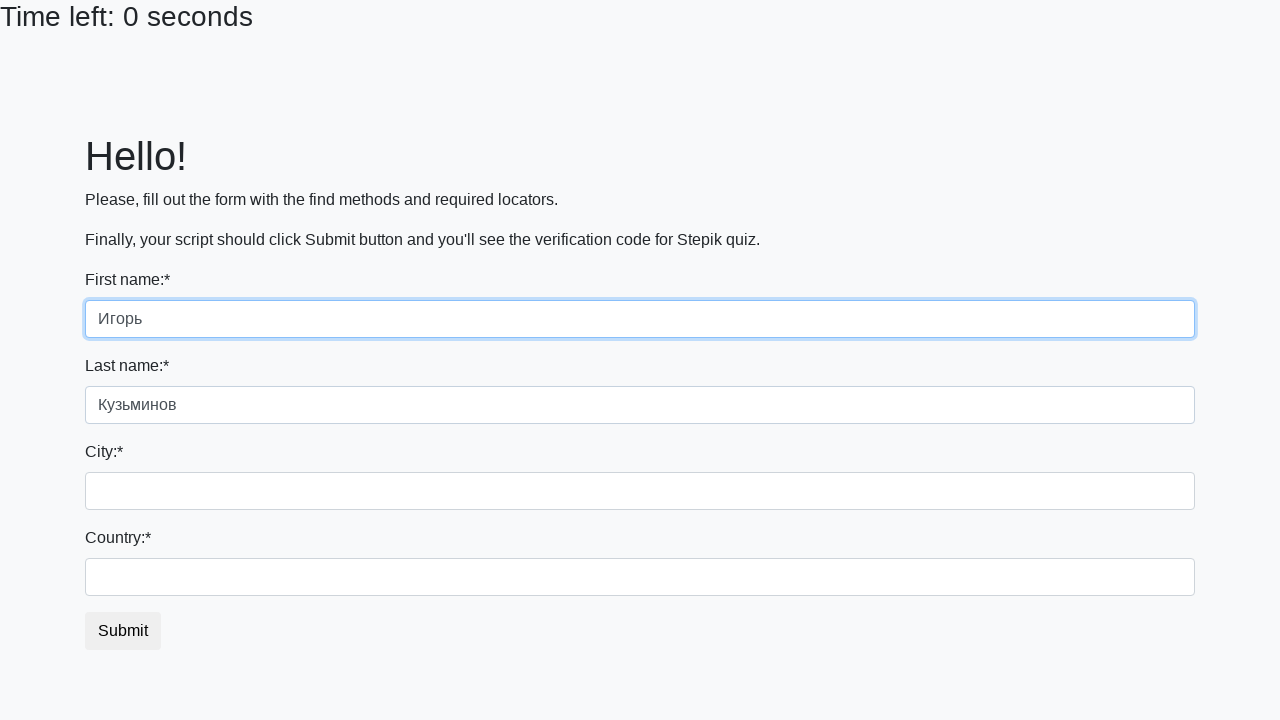

Filled city field with 'Москва' on body > div > form > div:nth-child(3) > input
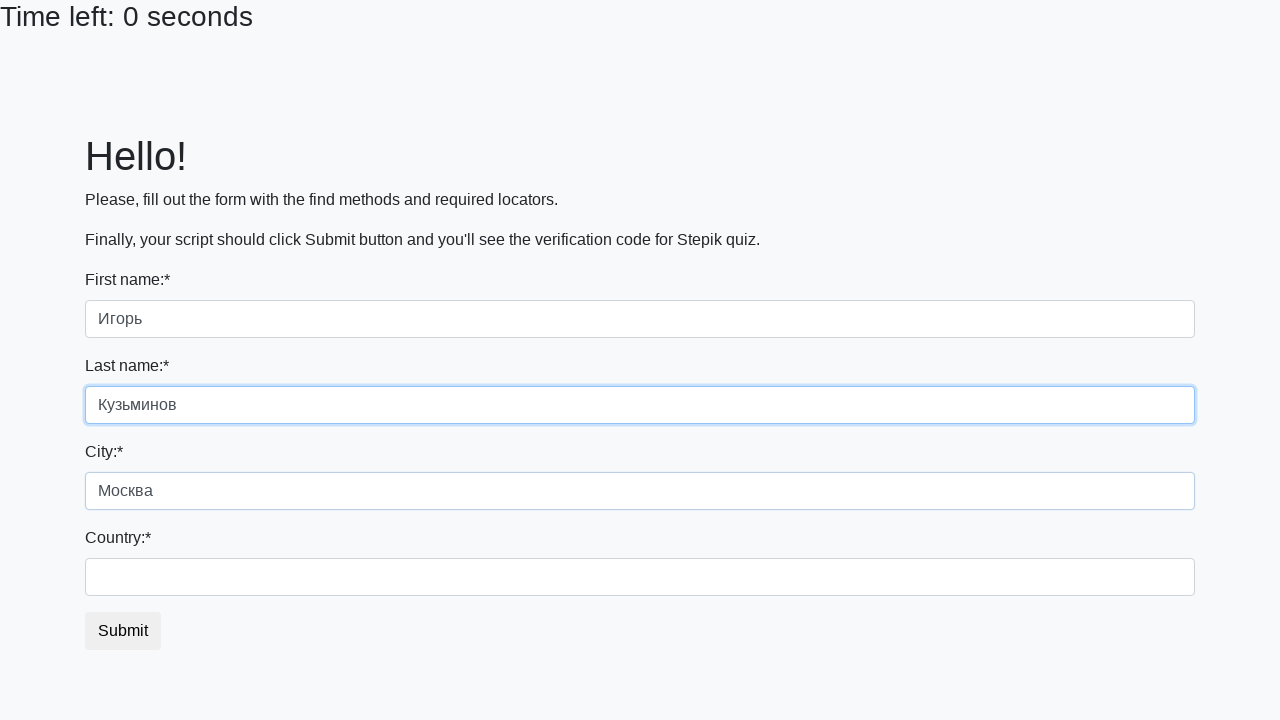

Filled country field with 'РФ' on #country
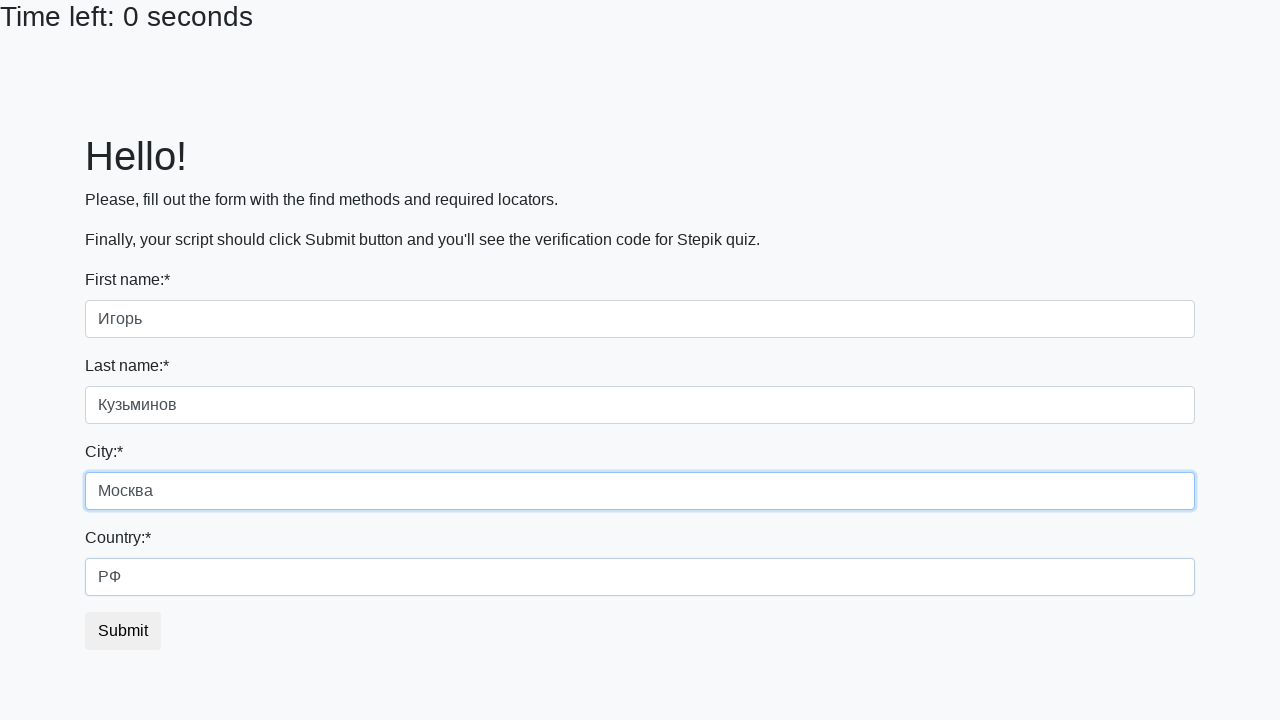

Clicked submit button to submit the form at (123, 631) on #submit_button
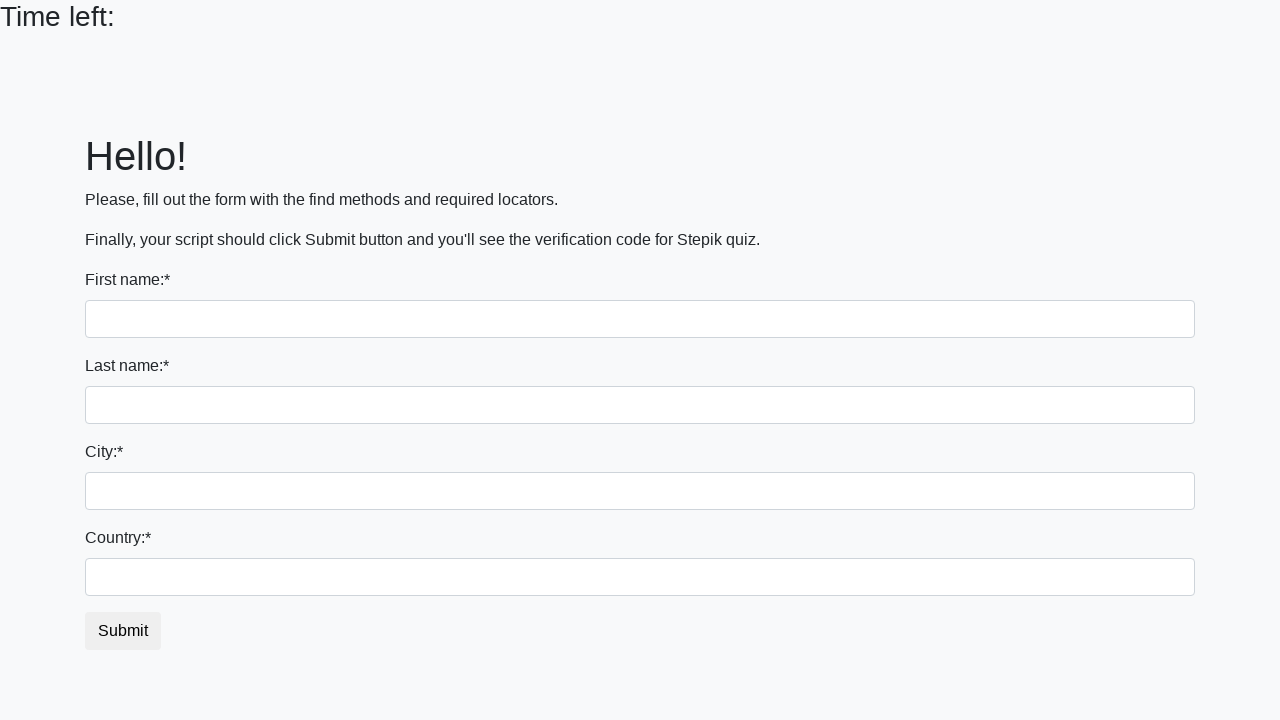

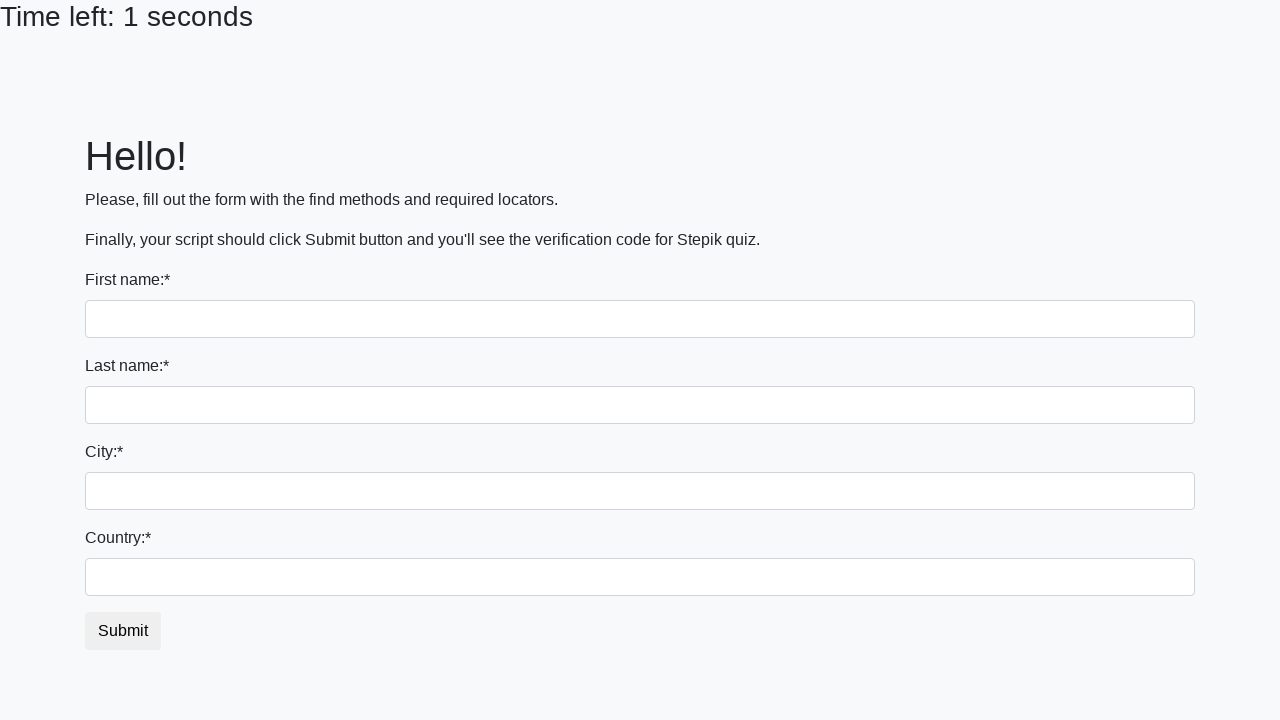